Tests the text box form on DemoQA by filling in user name, email, current address, and permanent address fields, then submitting the form.

Starting URL: https://demoqa.com/text-box

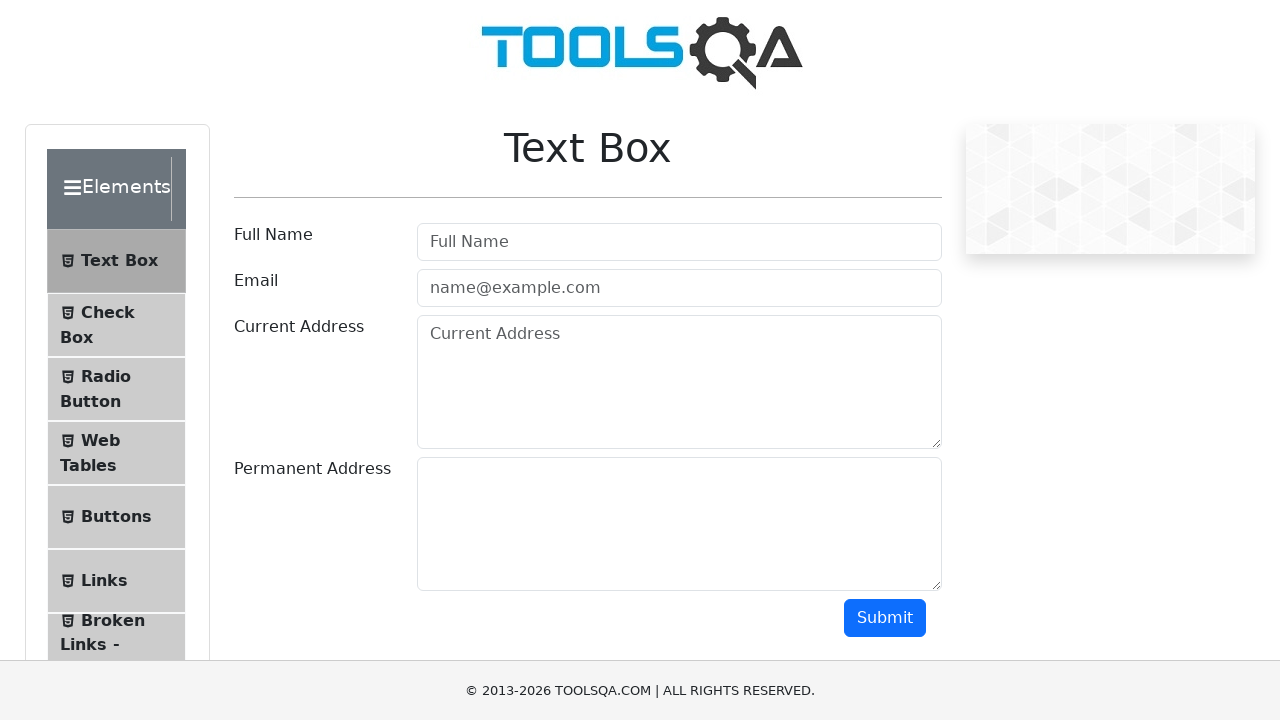

Filled user name field with 'JuaraCoding' on #userName
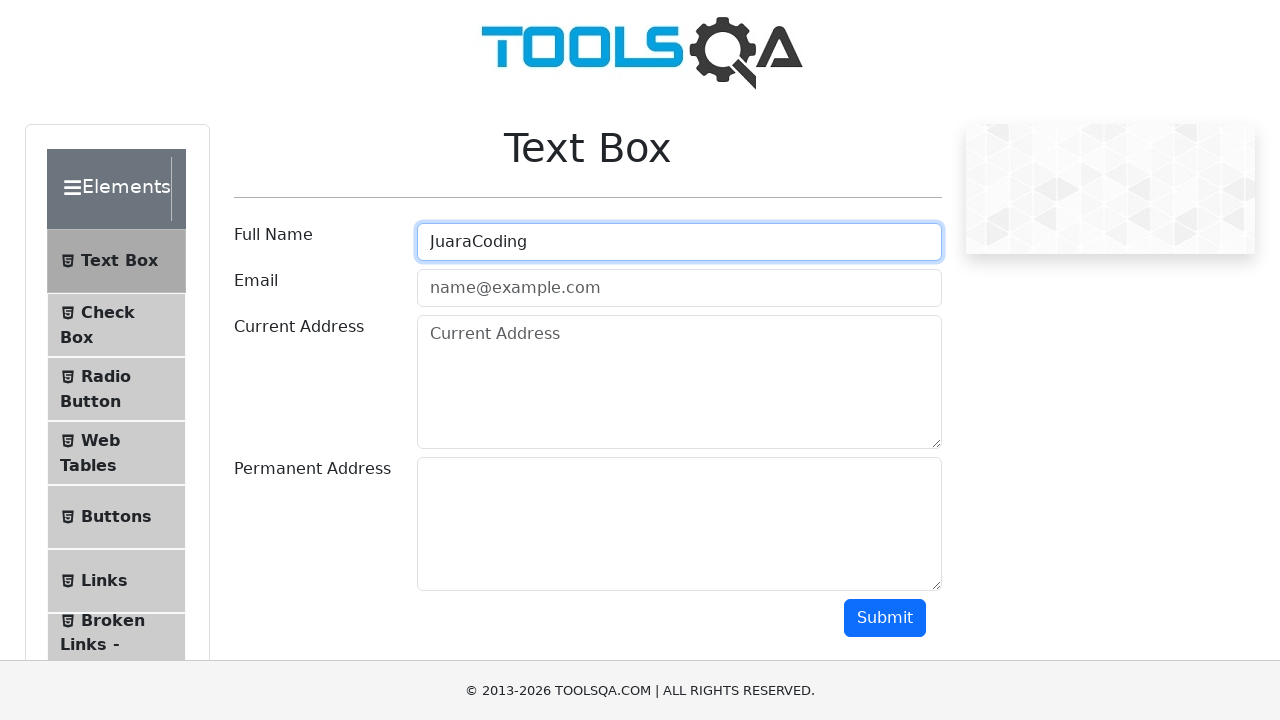

Filled email field with 'info@juaracoding.com' on #userEmail
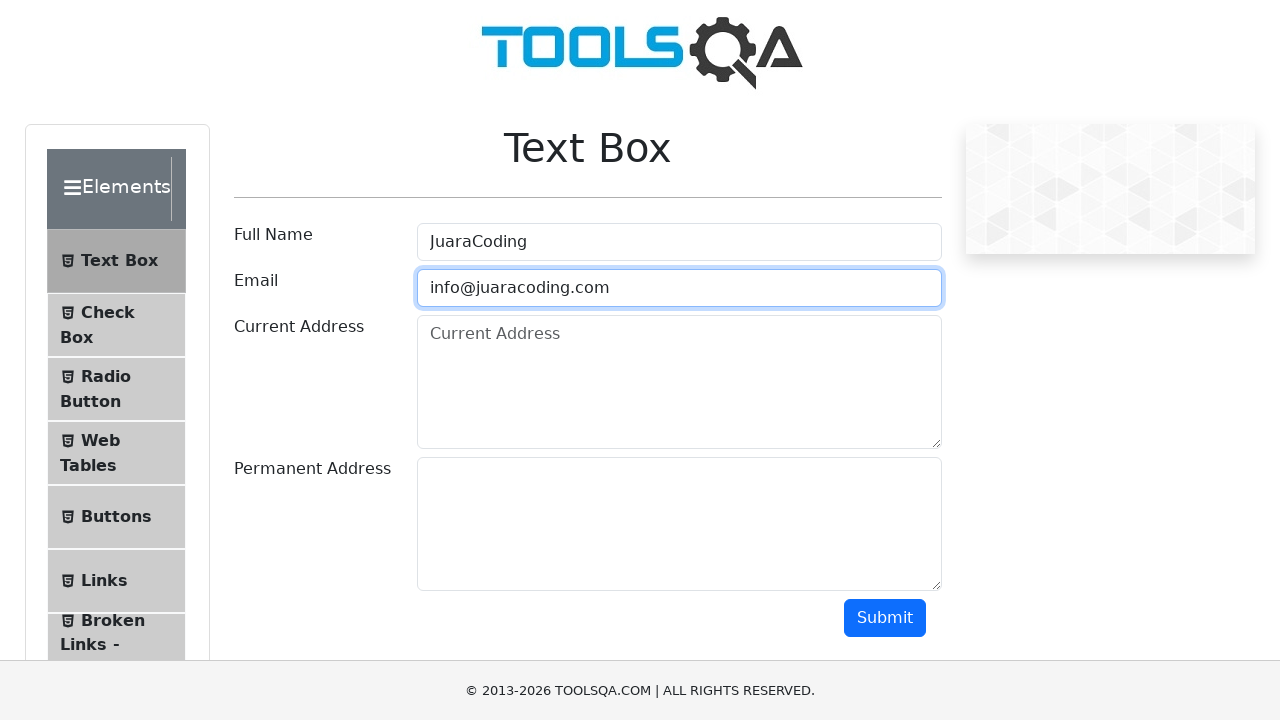

Filled current address field with 'Jakarta' on #currentAddress
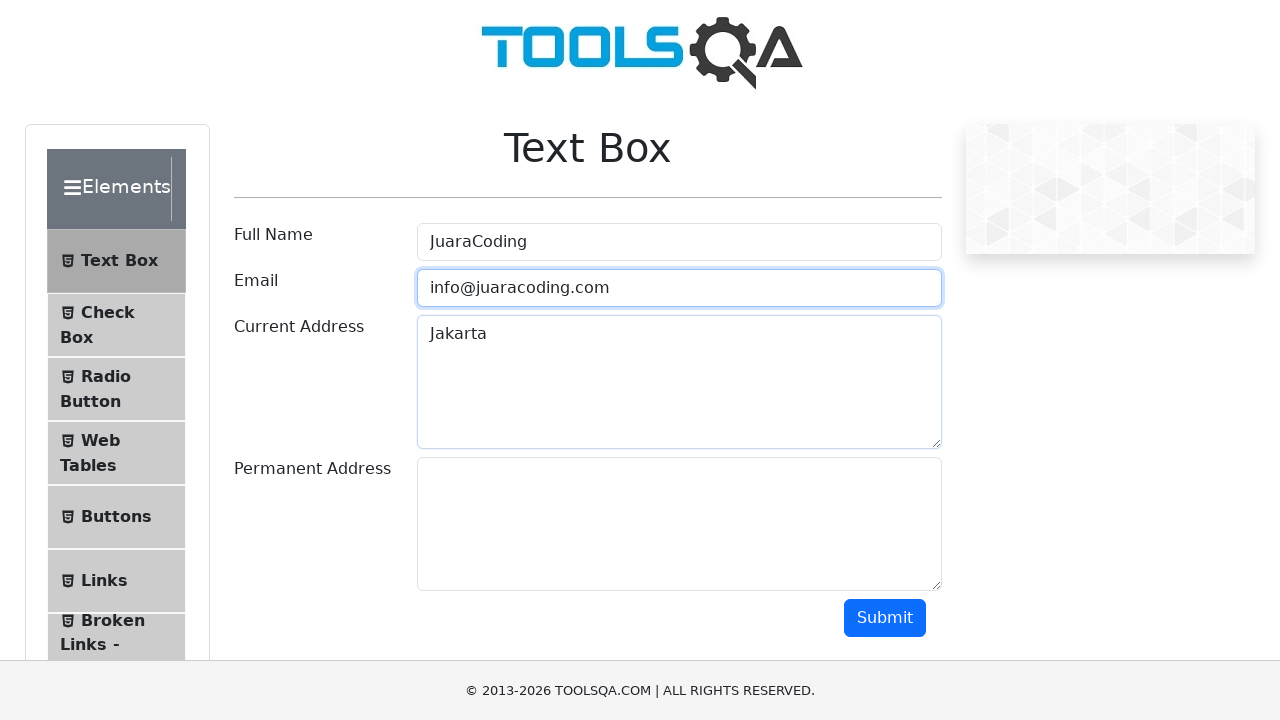

Scrolled down 500px to reveal permanent address and submit button
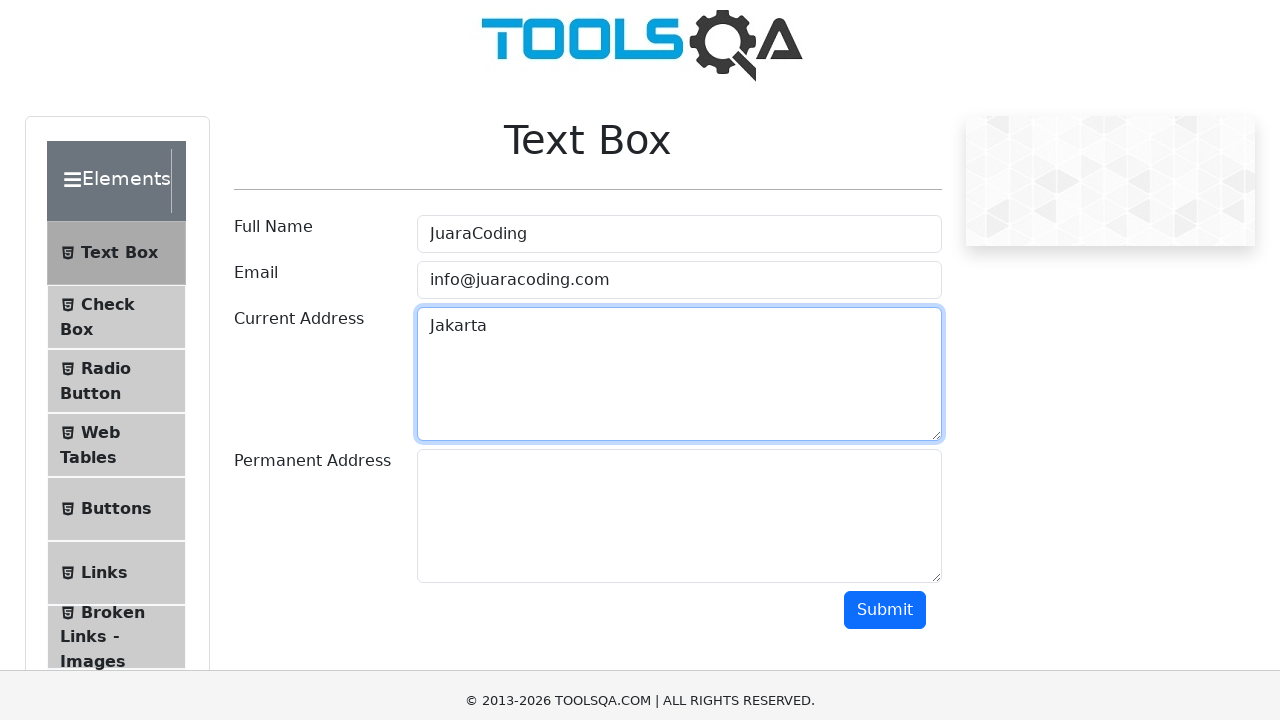

Filled permanent address field with 'Jakarta' on #permanentAddress
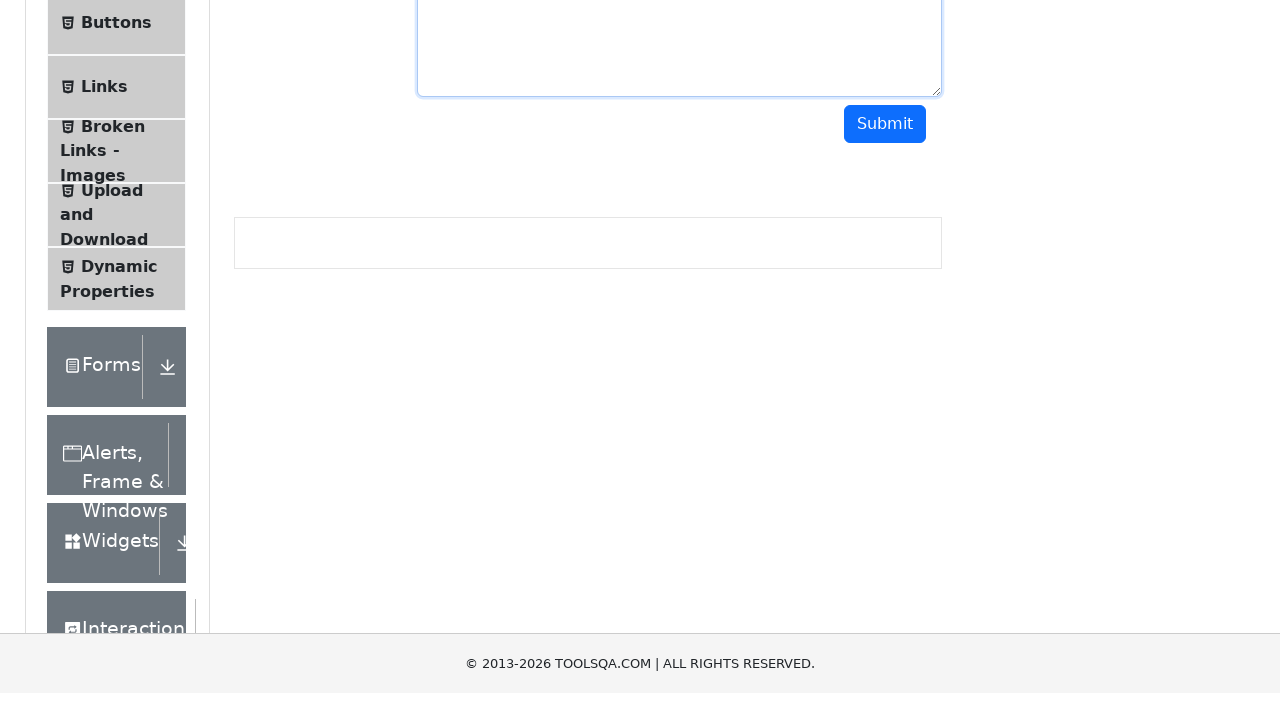

Clicked the submit button at (885, 152) on #submit
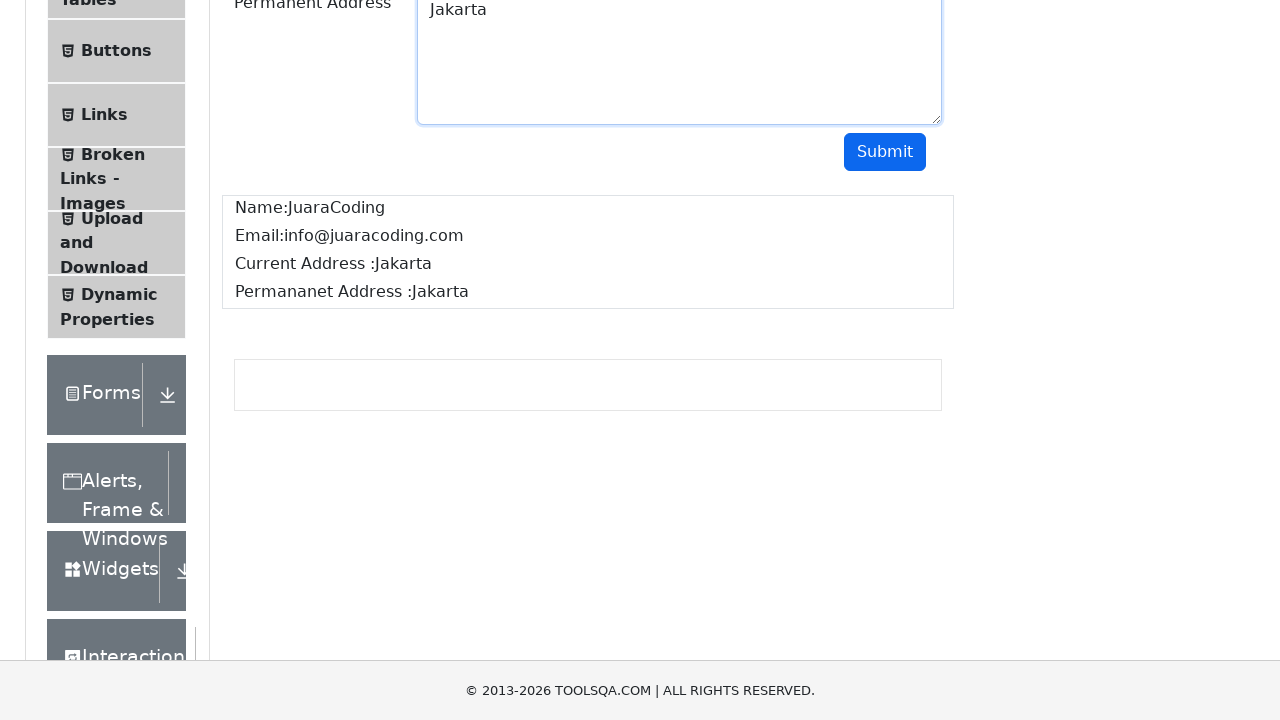

Form output section became visible after submission
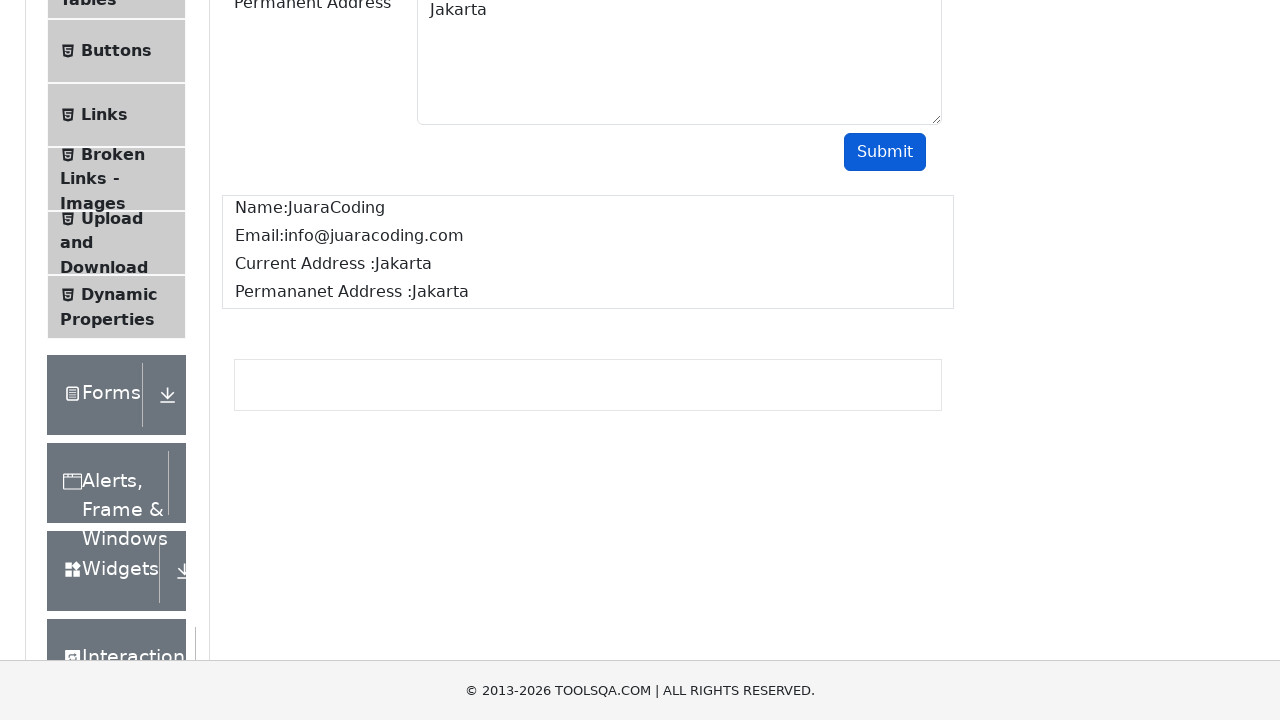

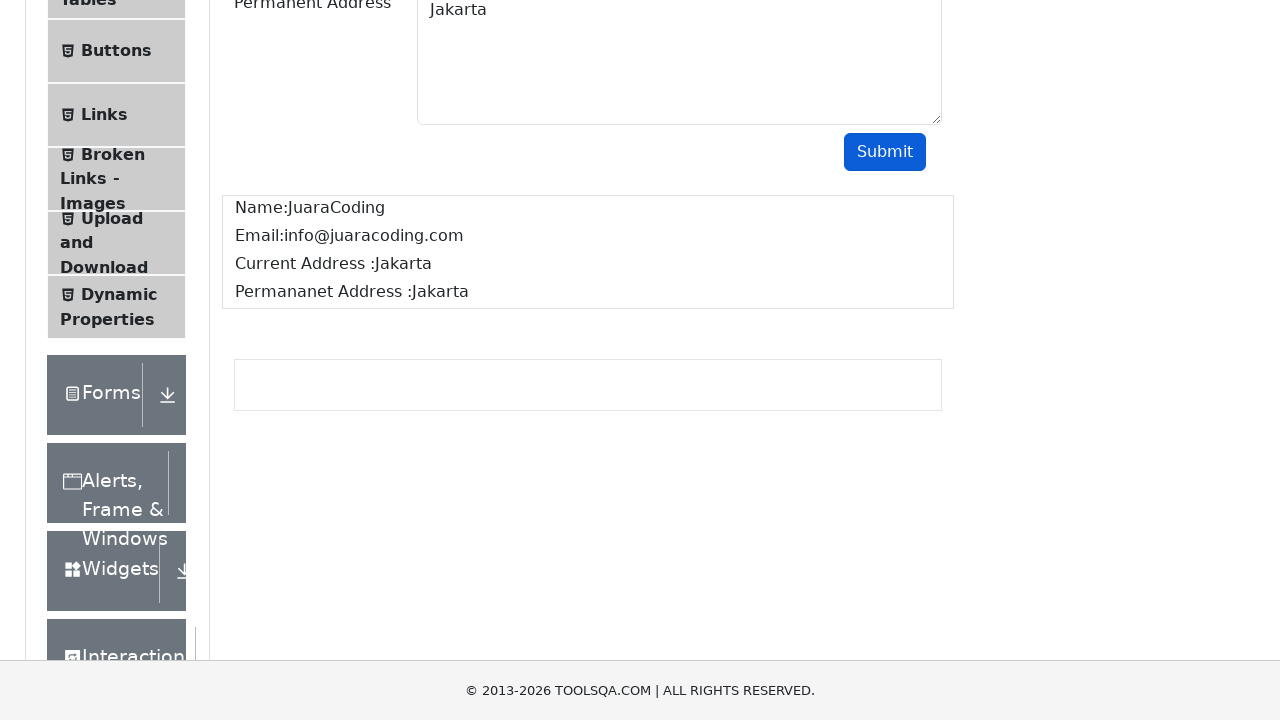